Tests DOM element selection by index, verifying that the 6th product name element contains "Tomato - 1 Kg"

Starting URL: https://rahulshettyacademy.com/seleniumPractise/#/

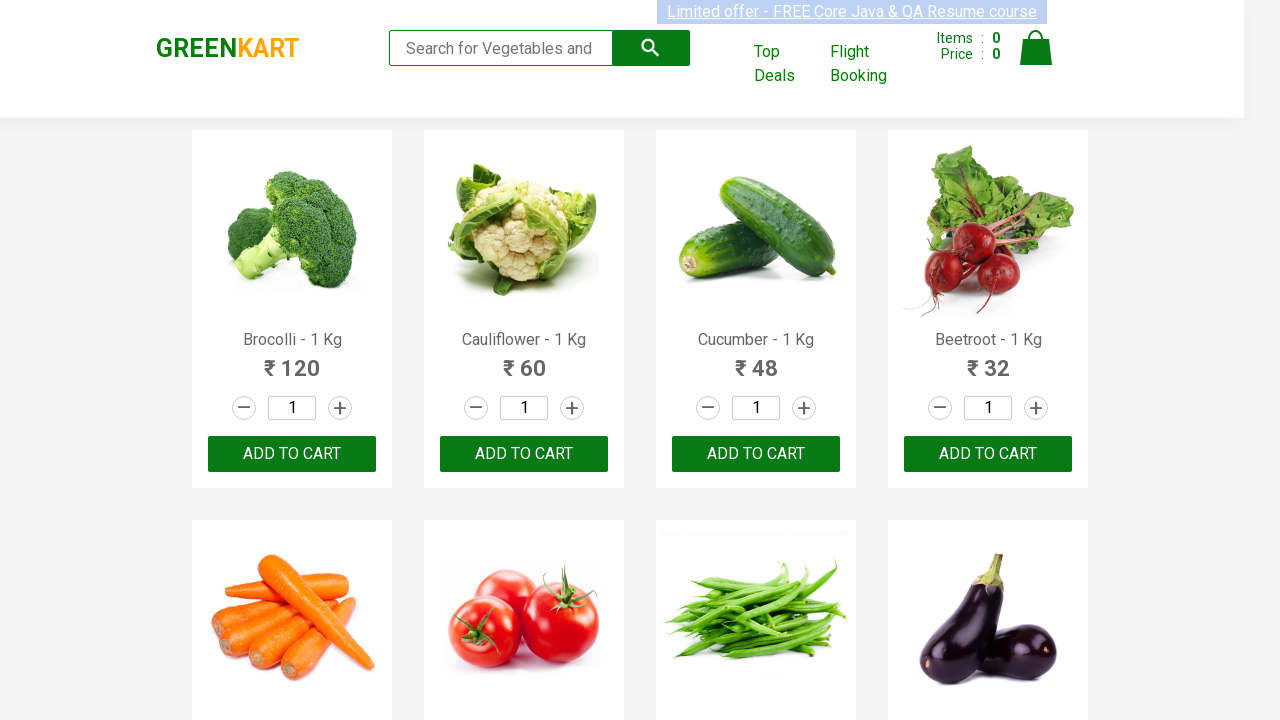

Located the 6th product name element using .nth(5)
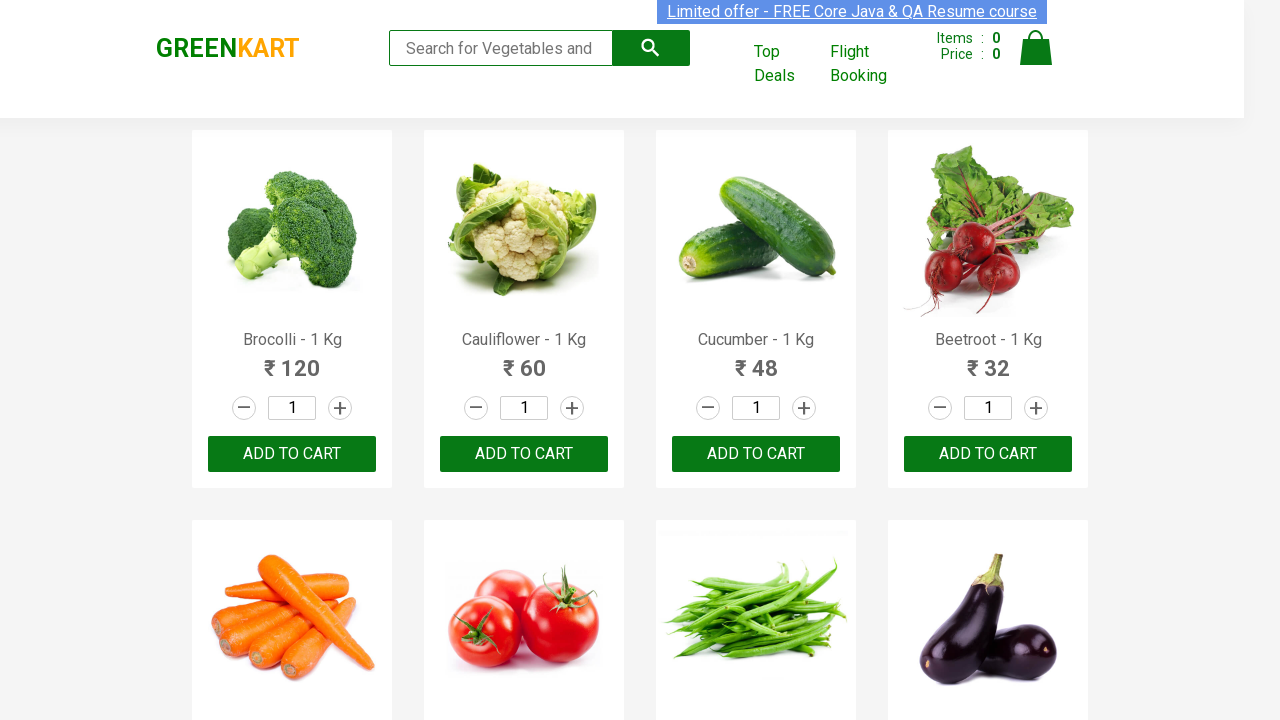

Verified that the 6th product name contains 'Tomato - 1 Kg'
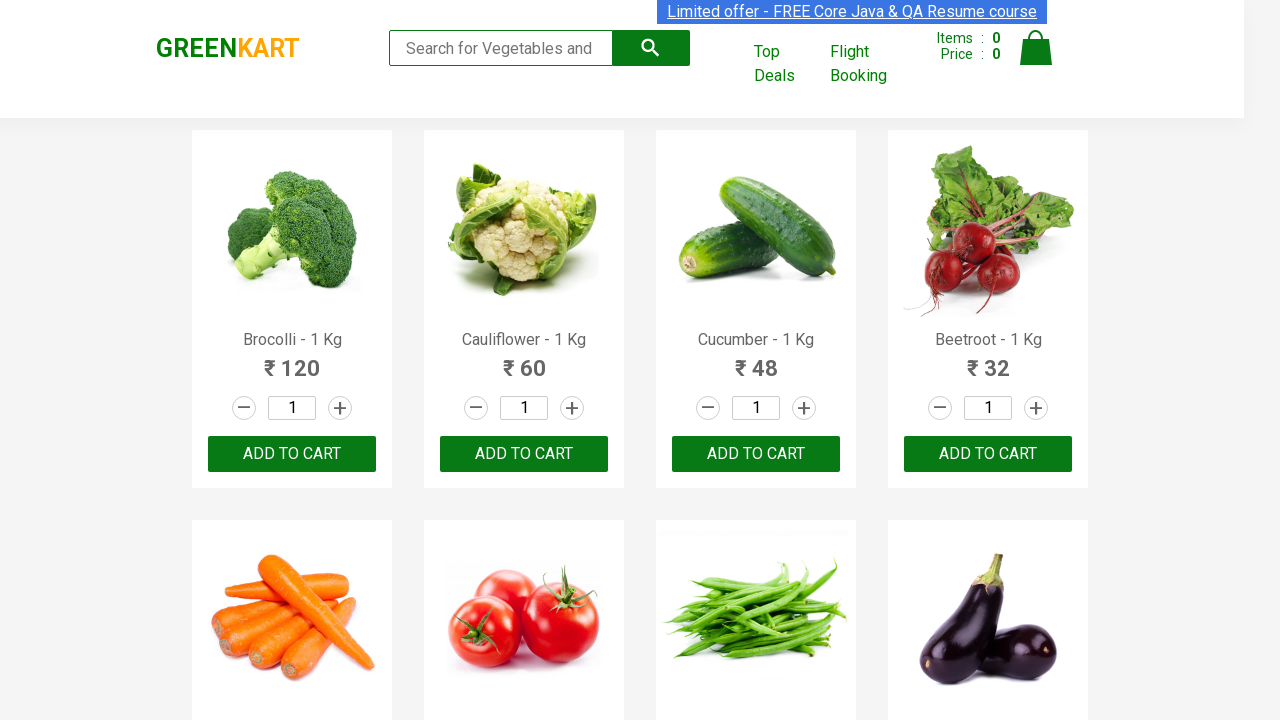

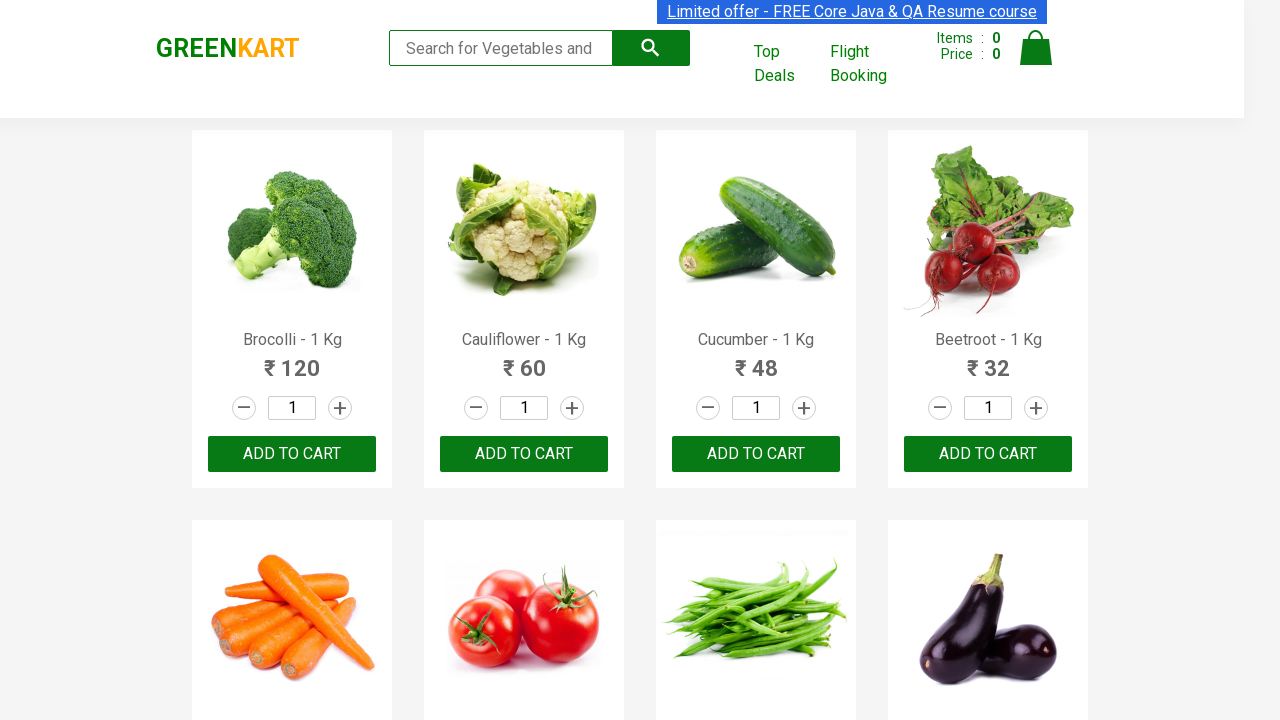